Tests website navigation by clicking on About and Contact links, and verifying browser back/forward functionality works correctly

Starting URL: https://qaroutingtest.ccbp.tech

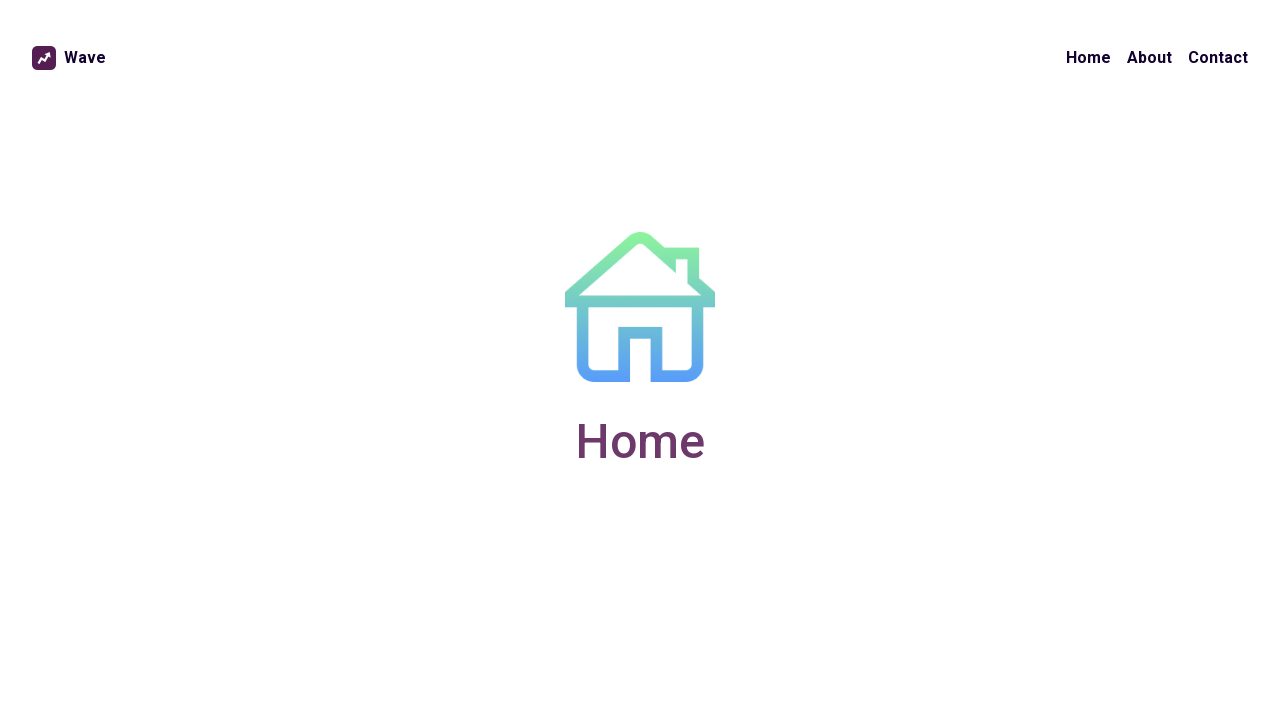

Clicked on About link at (1150, 58) on a:text('About')
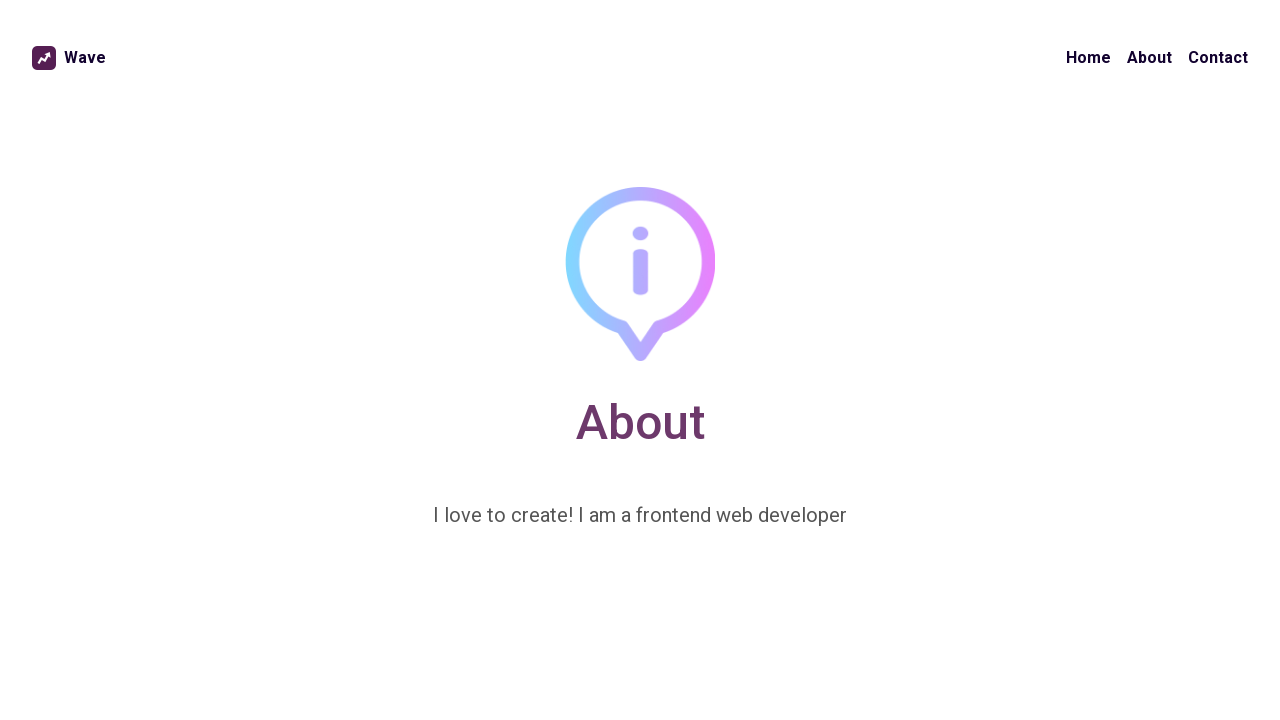

Navigation to About page completed
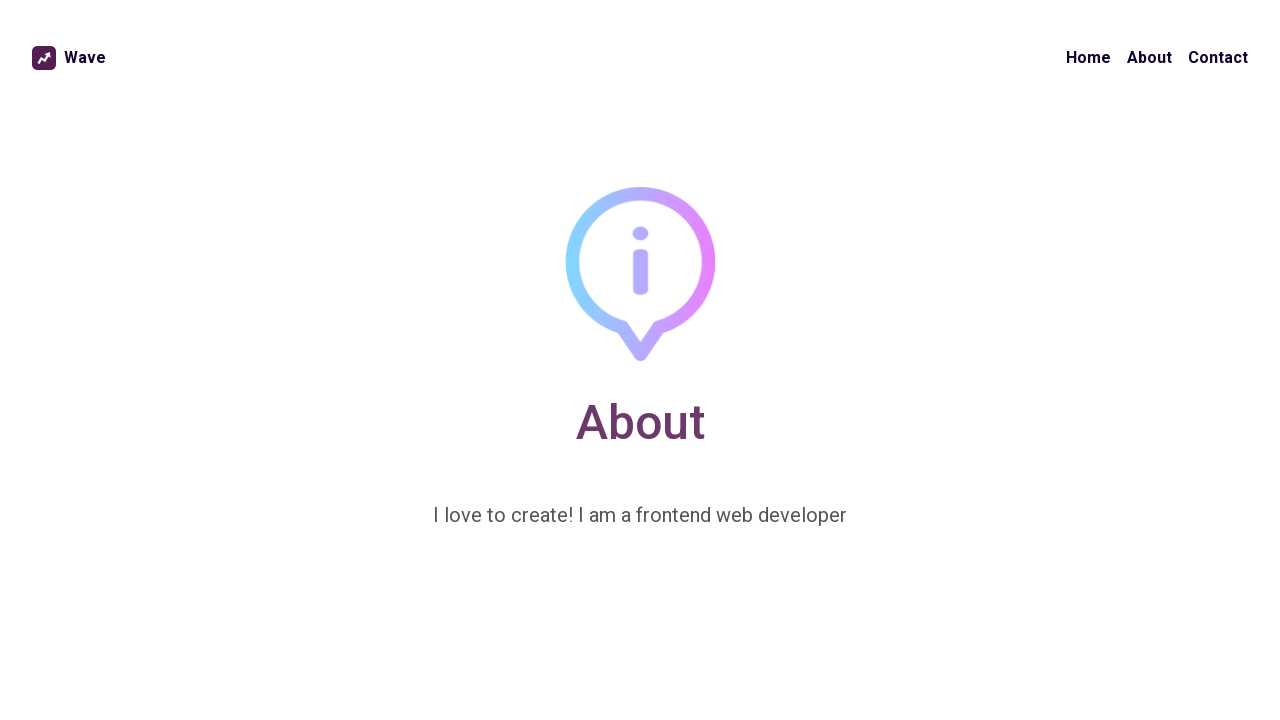

Clicked on Contact link at (1218, 58) on a:text('Contact')
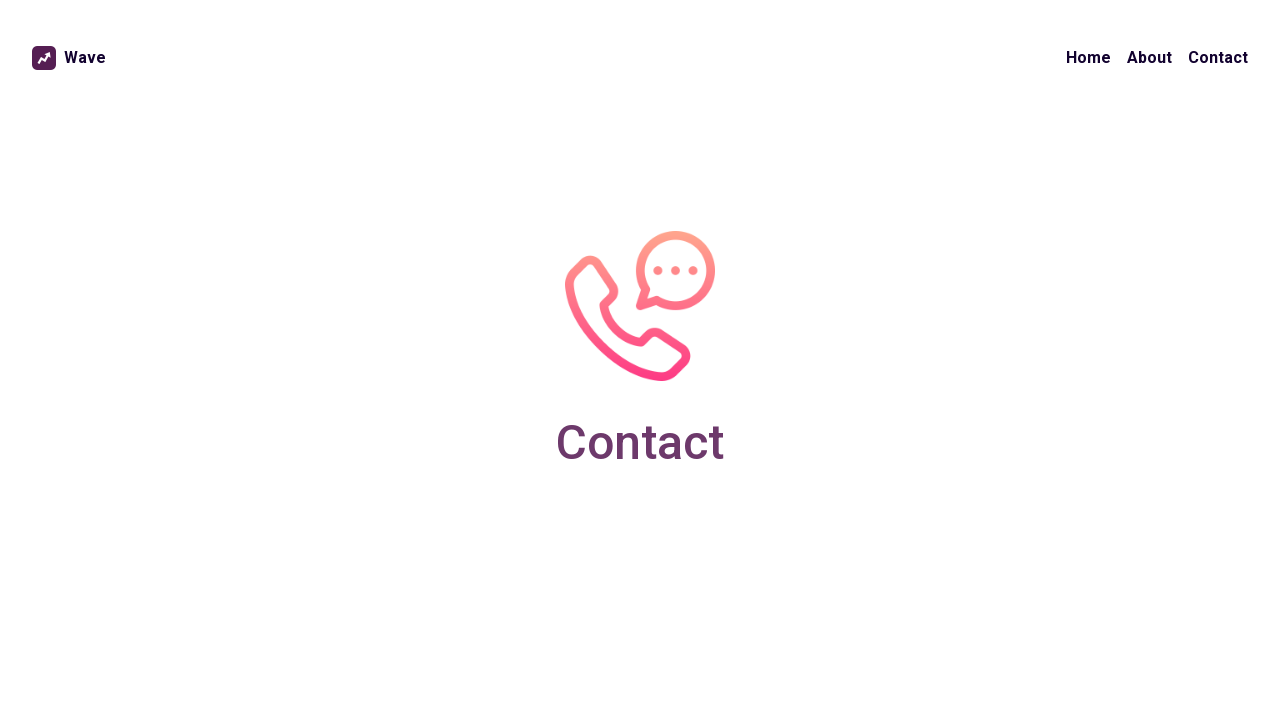

Navigation to Contact page completed
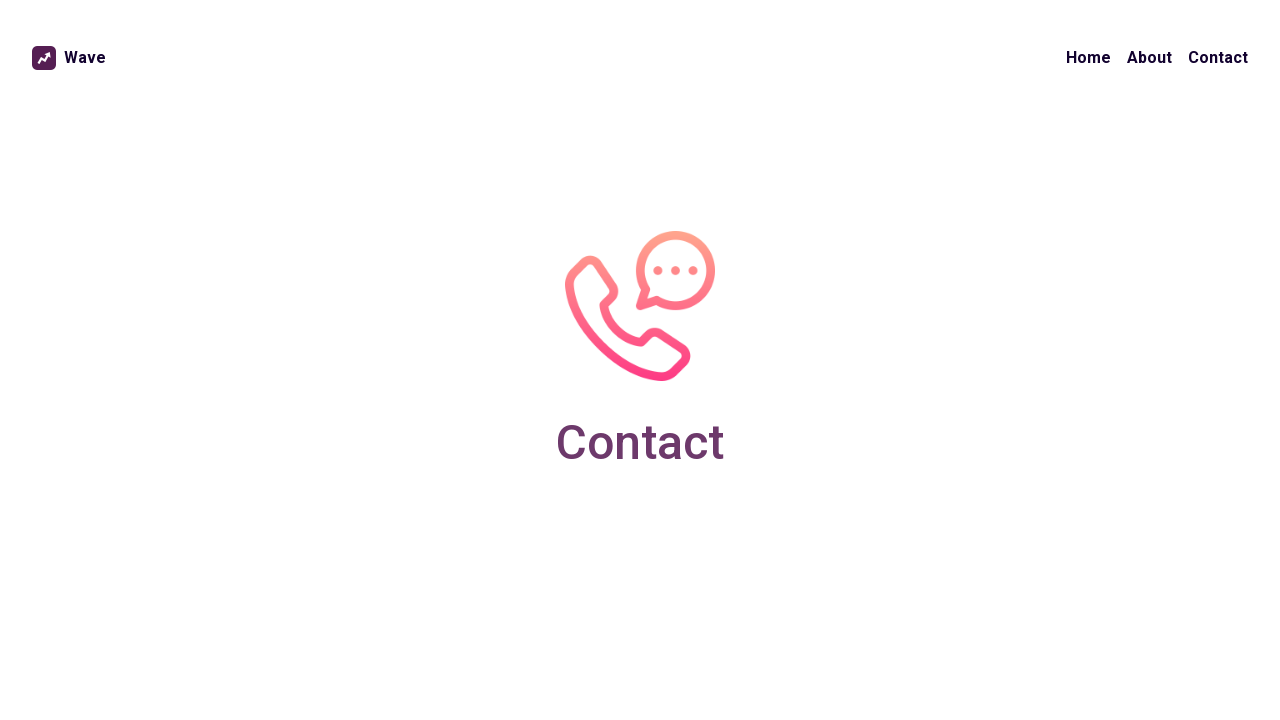

Navigated back to previous page
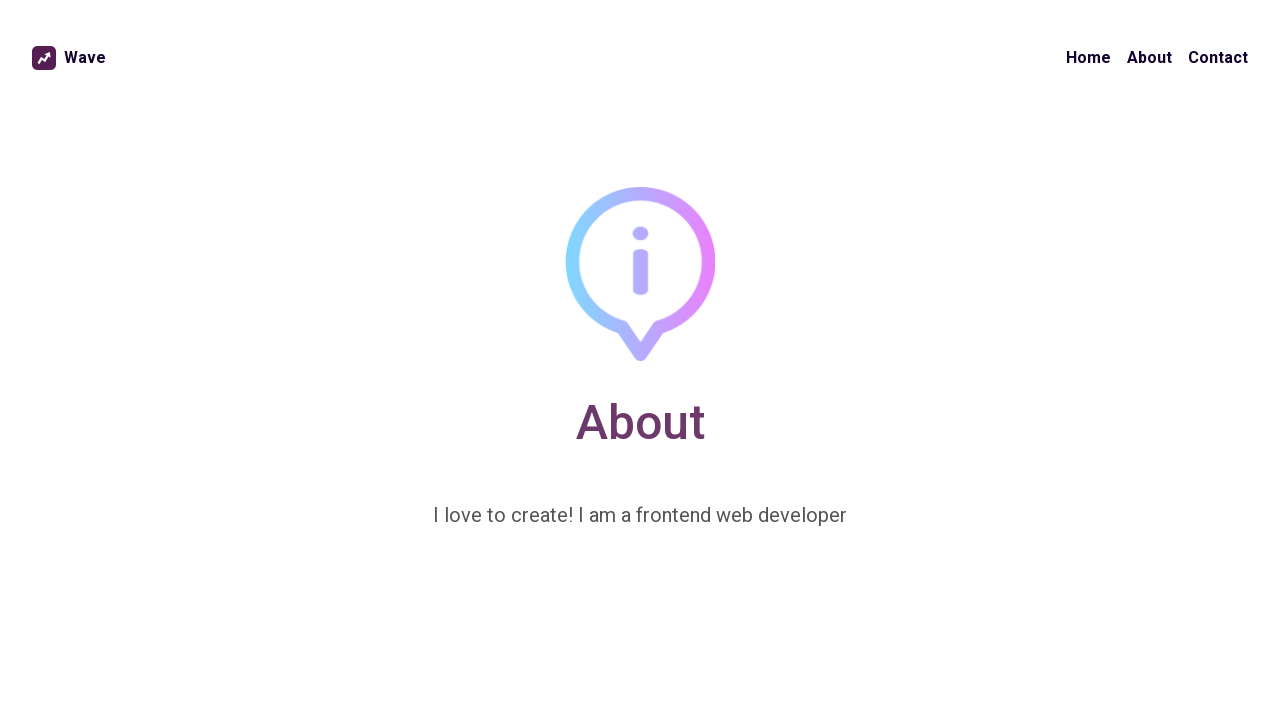

Back navigation to About page completed
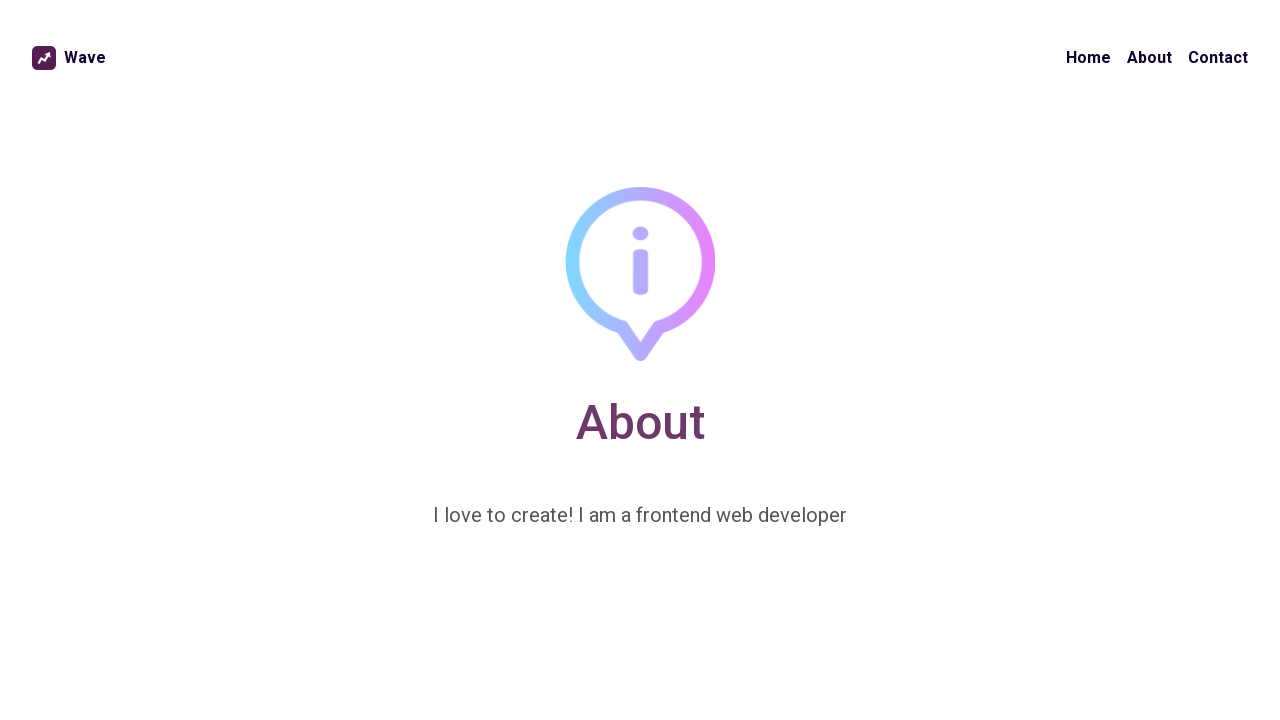

Navigated forward to next page
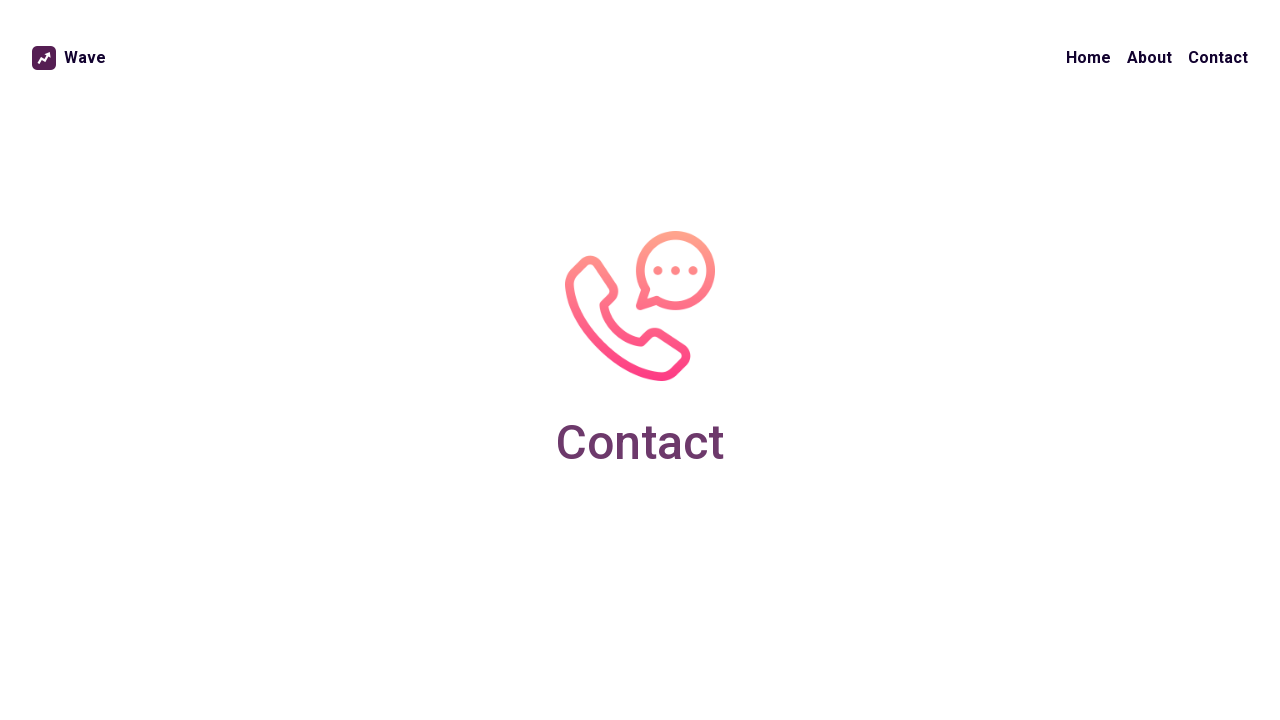

Forward navigation to Contact page completed
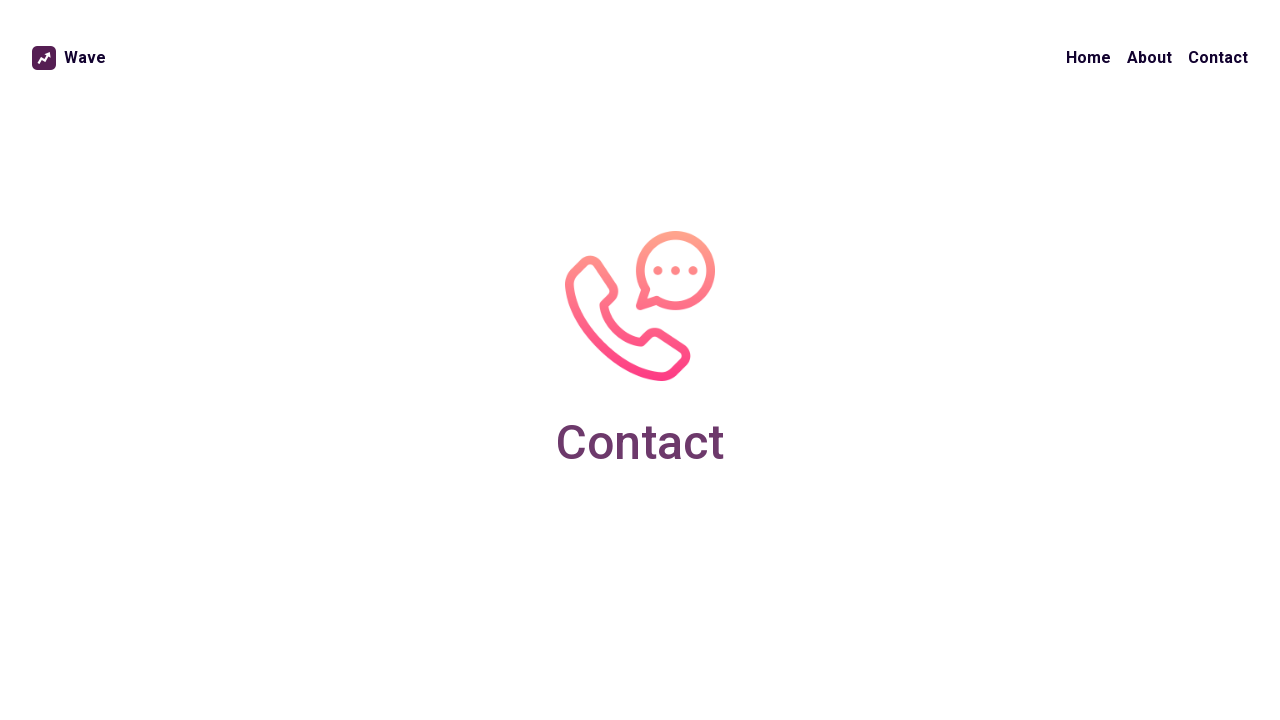

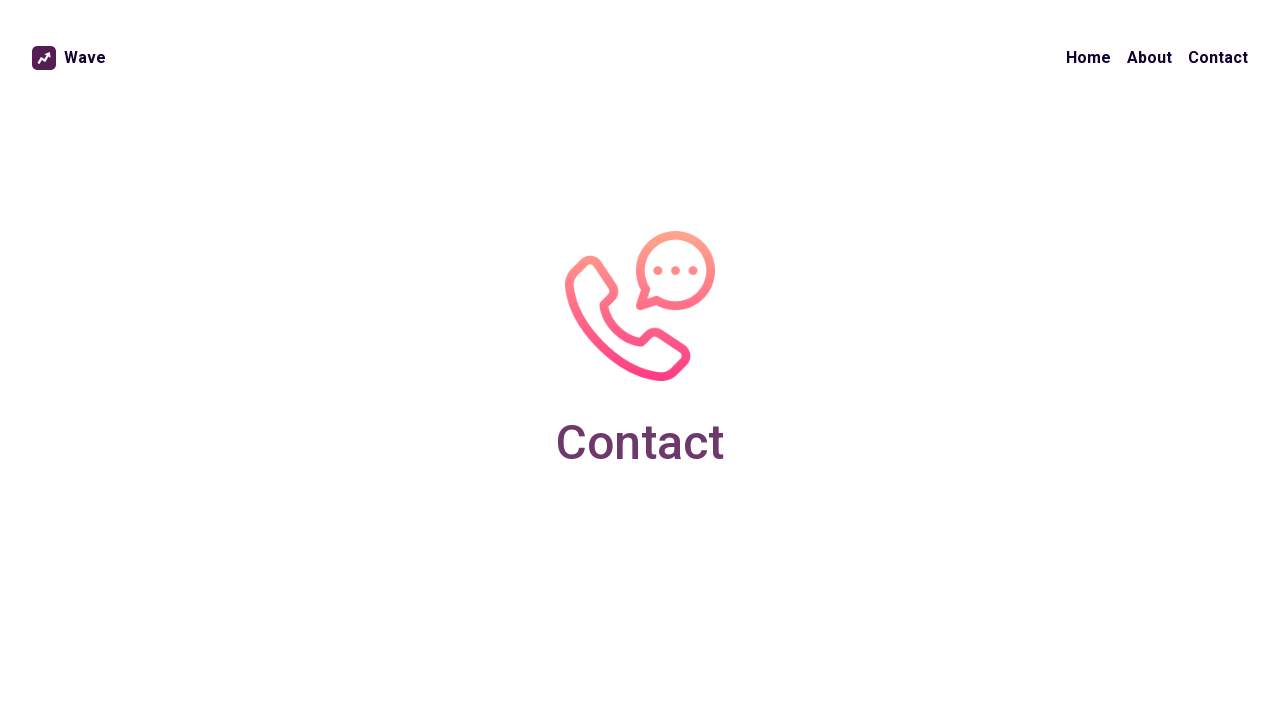